Navigates to Greens Technology Selenium course content page and retrieves the page title

Starting URL: http://greenstech.in/selenium-course-content.html

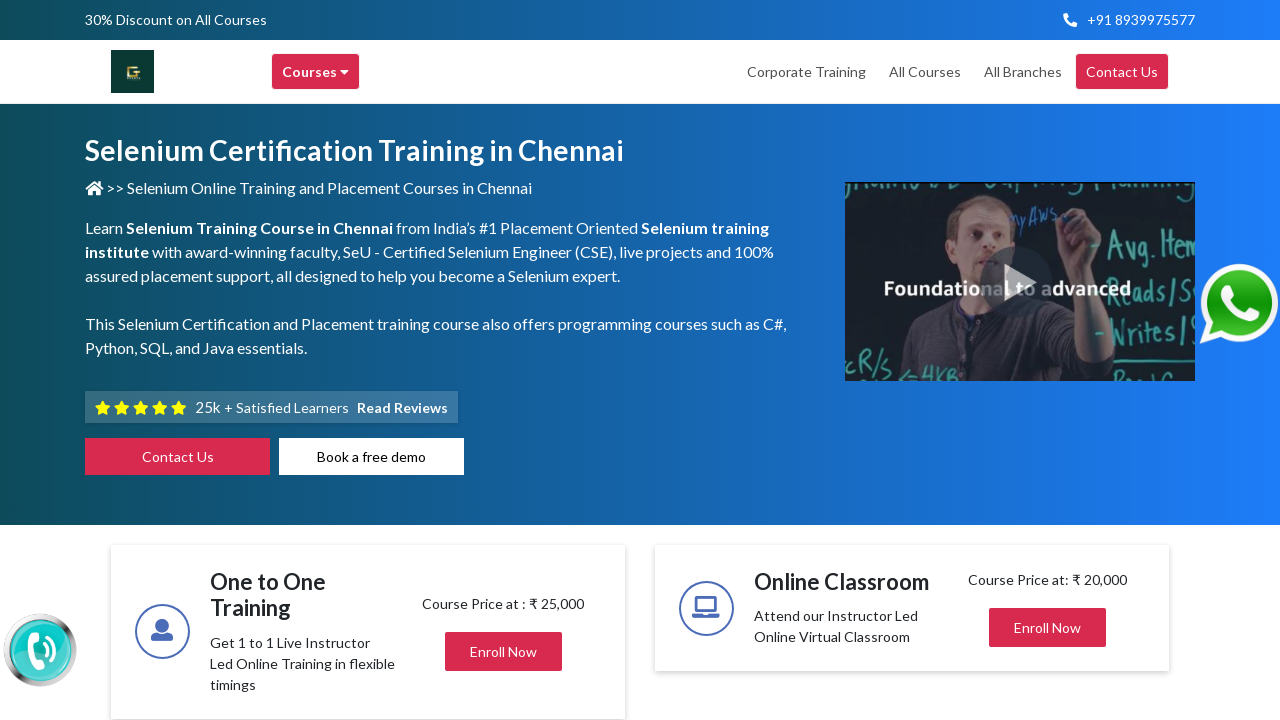

Navigated to Greens Technology Selenium course content page
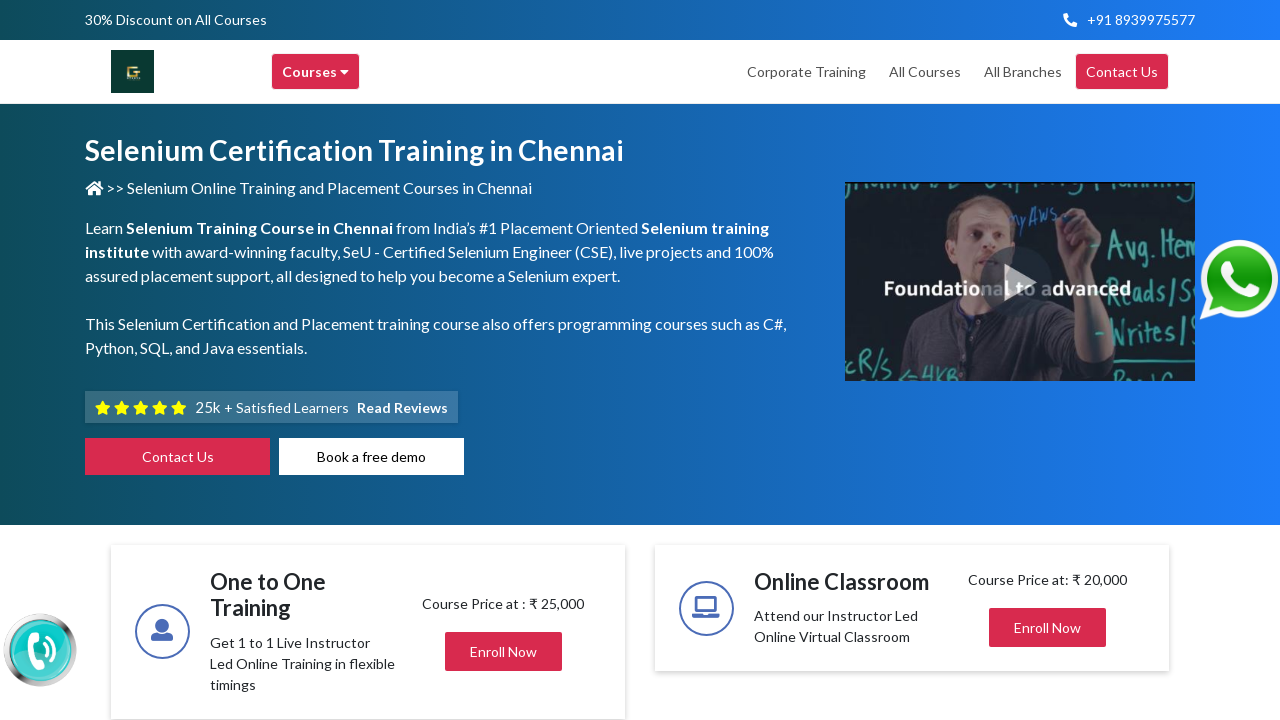

Retrieved page title from Selenium course content page
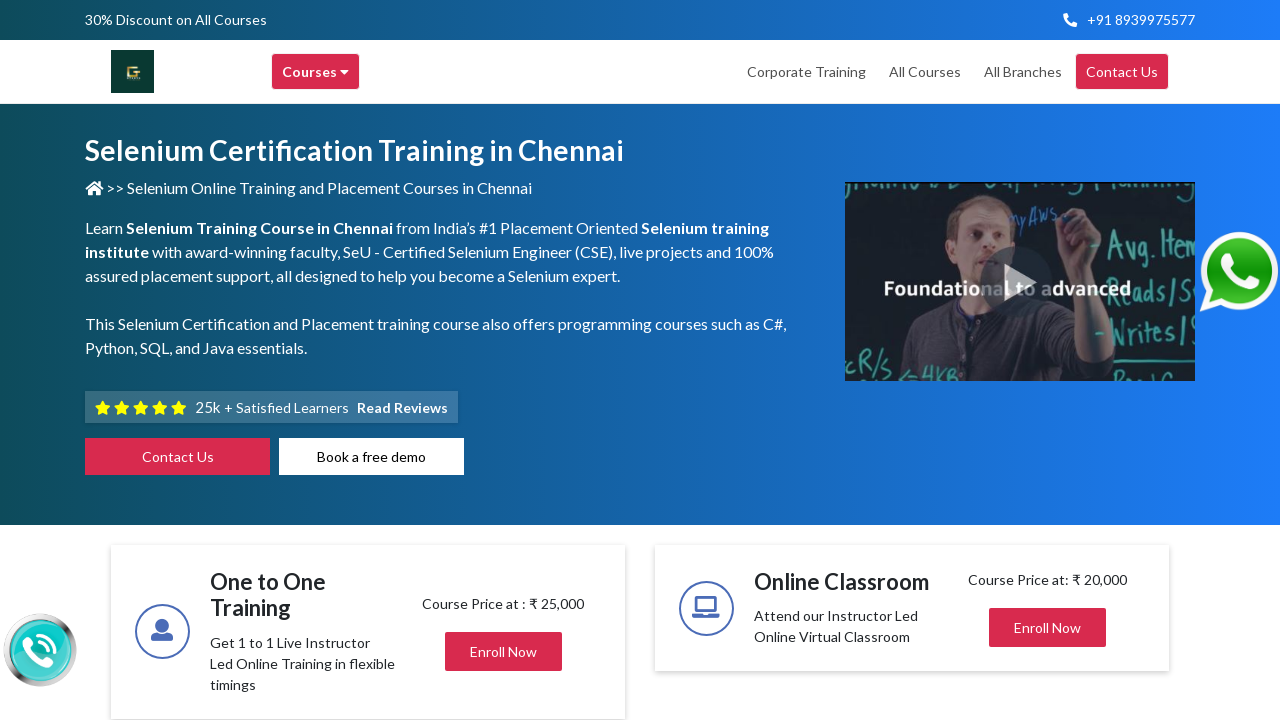

Printed page title: Selenium Training in Chennai | Selenium Certification Courses
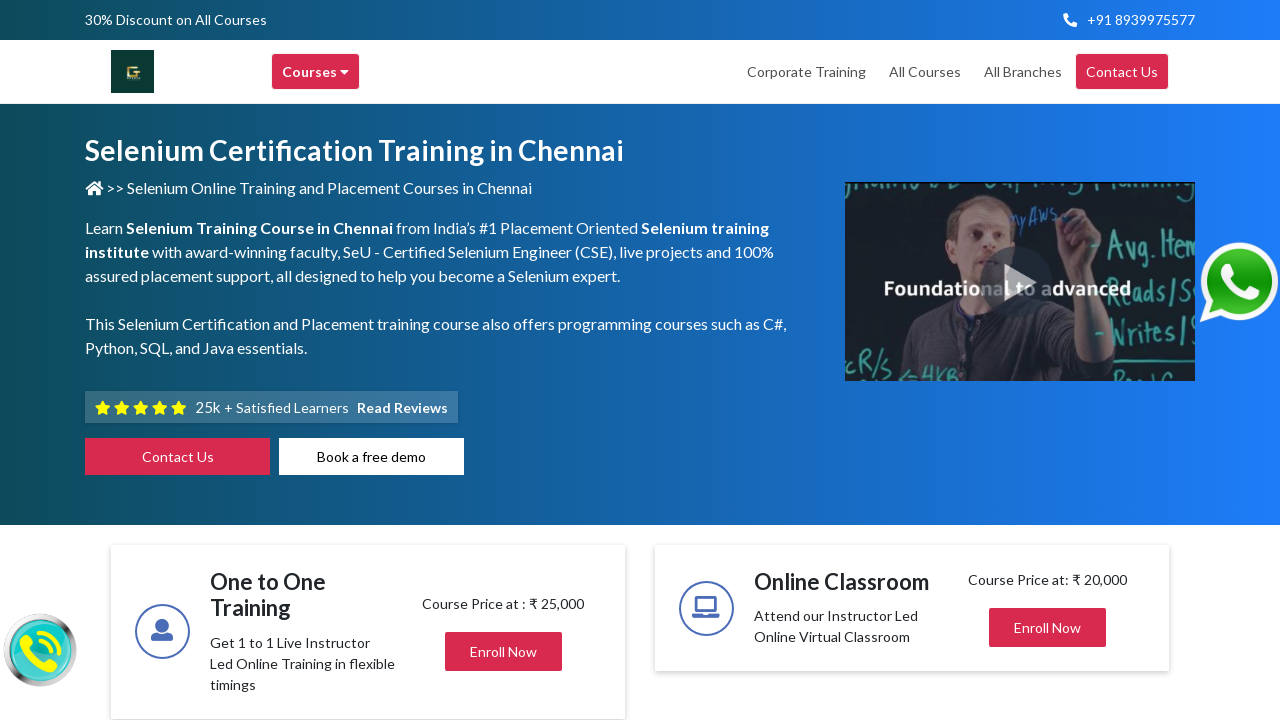

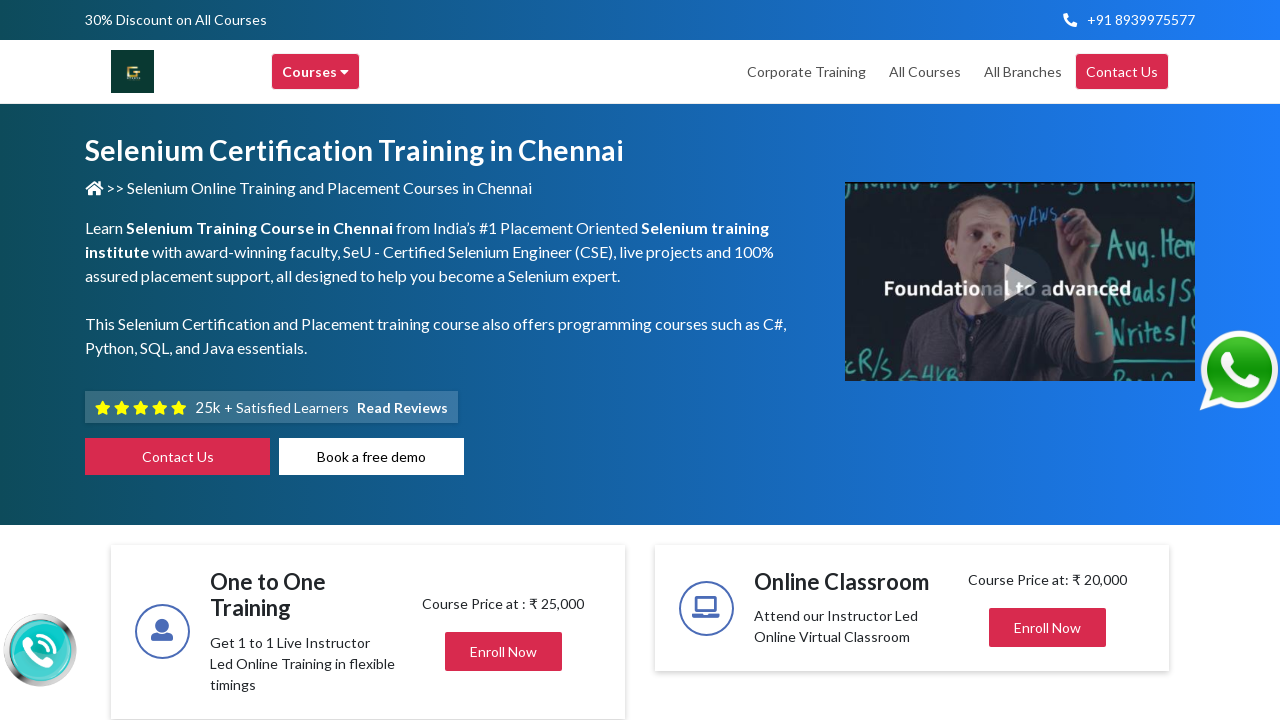